Tests page scrolling functionality by scrolling down and then back up on the SpiceJet website

Starting URL: https://www.spicejet.com/

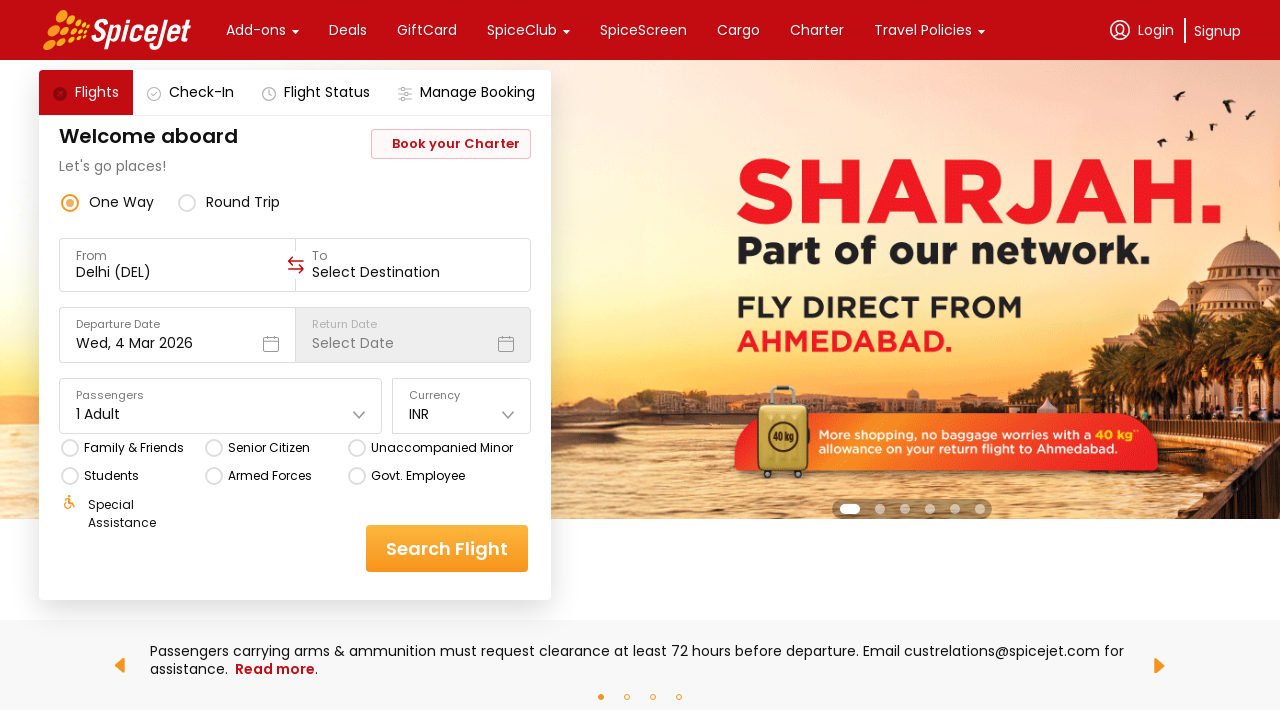

Scrolled down 1200 pixels on SpiceJet website
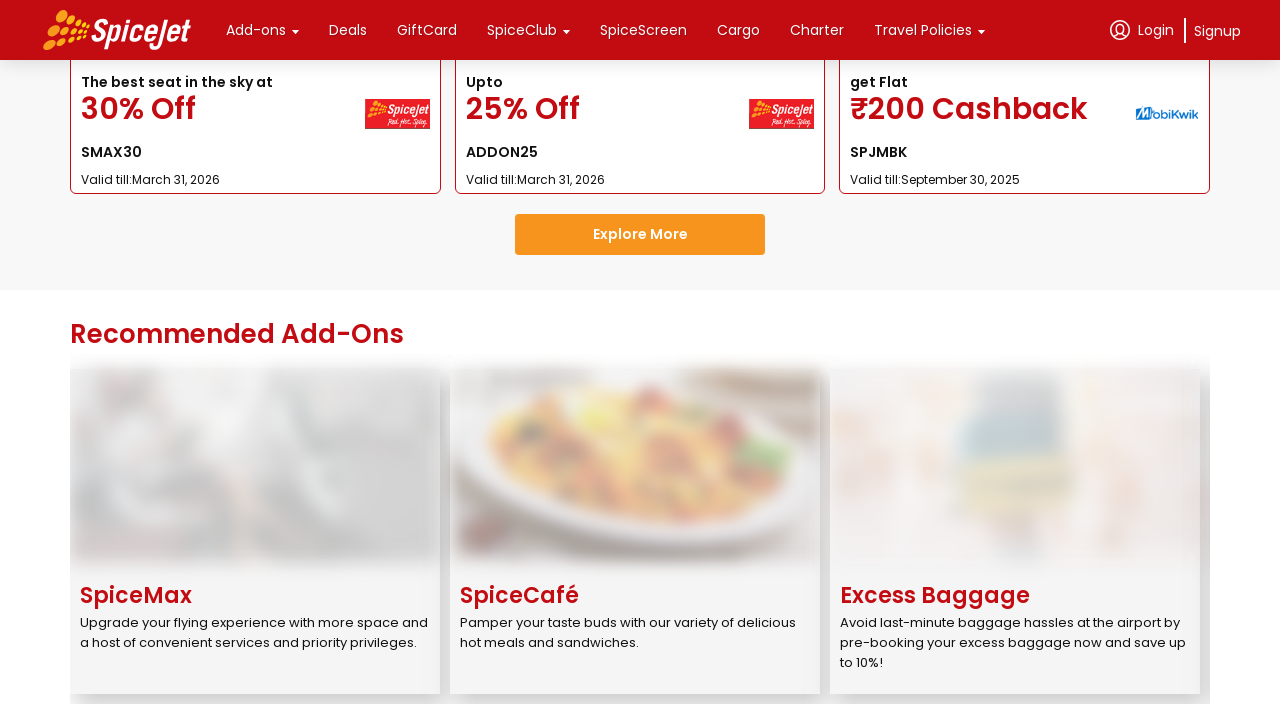

Waited 6 seconds for scroll animation to complete
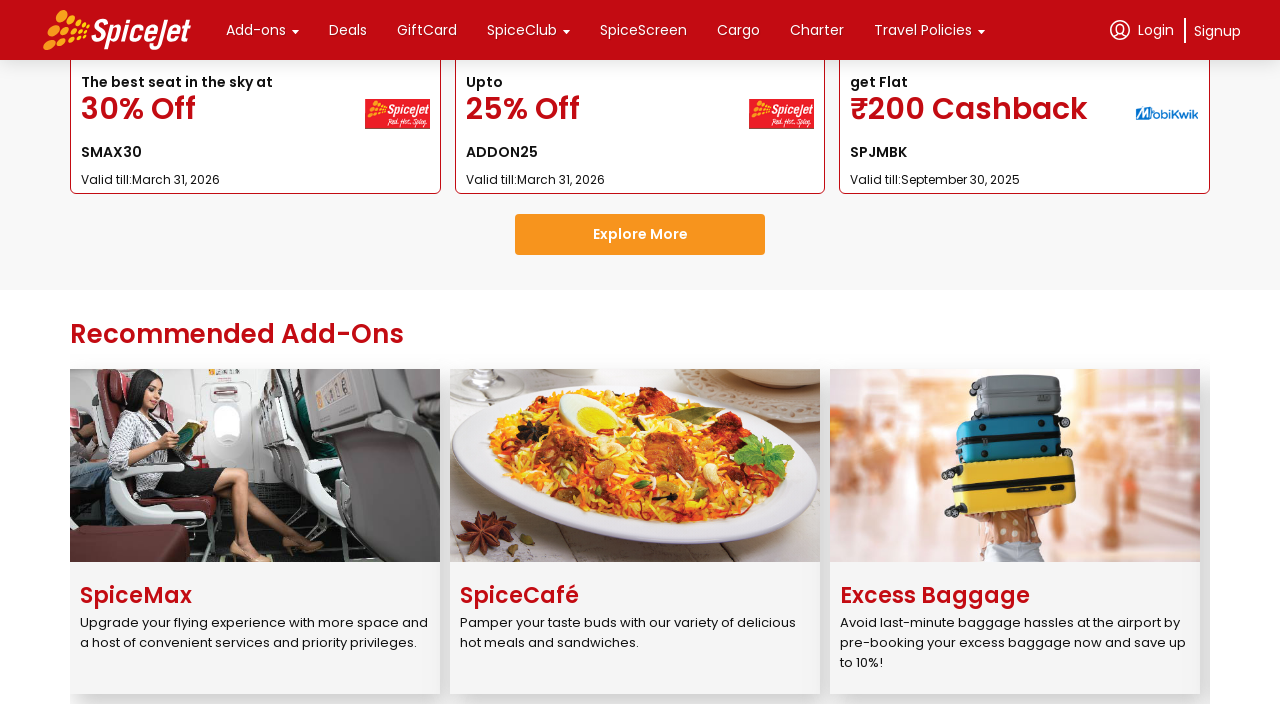

Scrolled up 1400 pixels back toward top of page
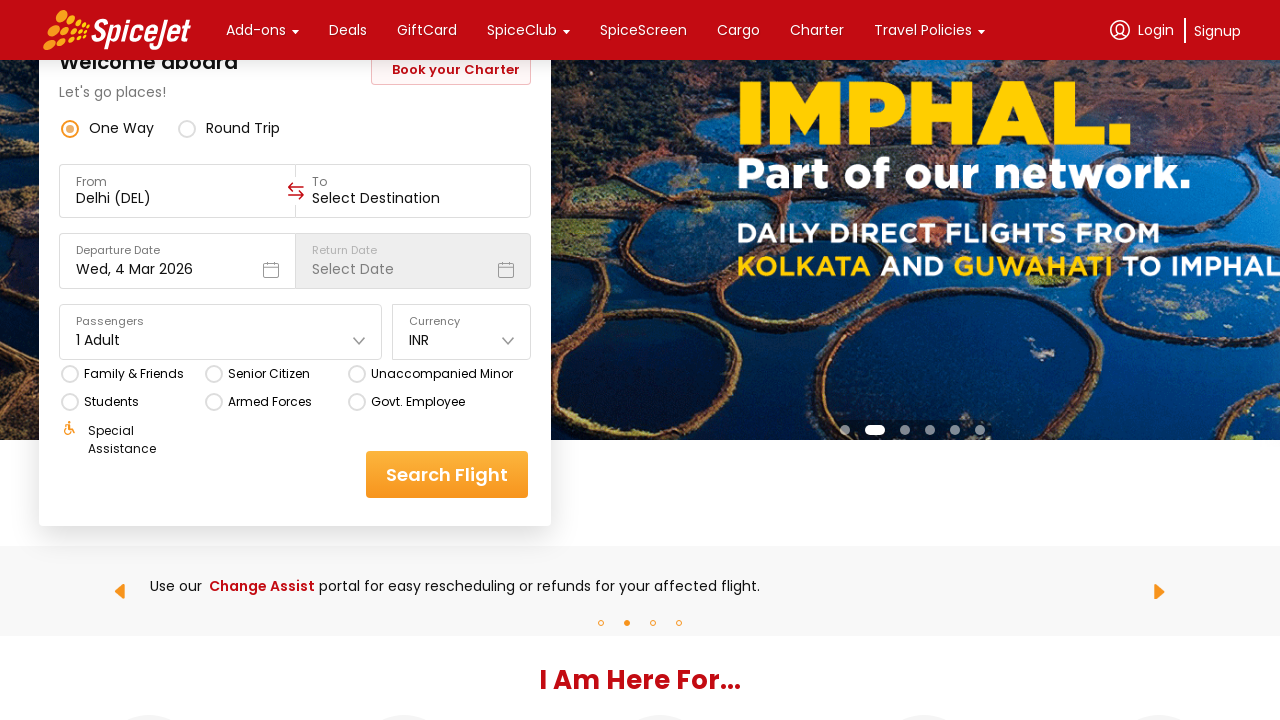

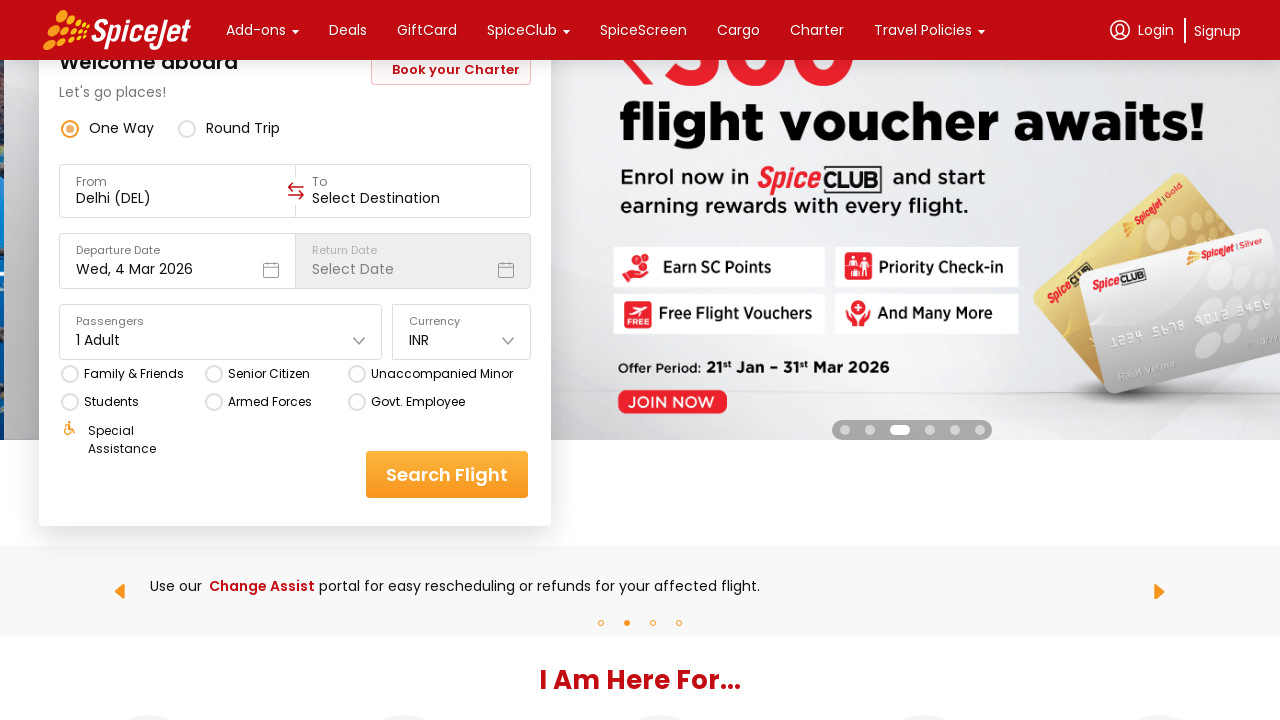